Tests filtering to display all todo items after applying other filters

Starting URL: https://demo.playwright.dev/todomvc

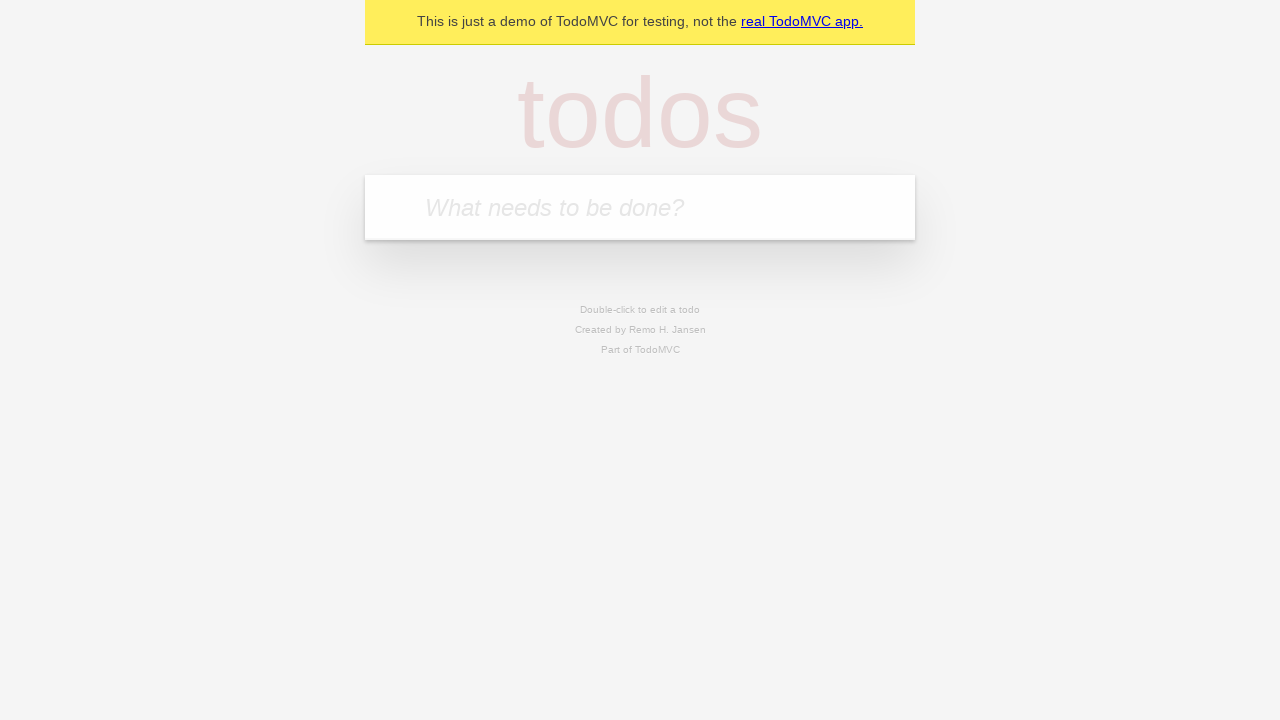

Filled todo input with 'buy some cheese' on internal:attr=[placeholder="What needs to be done?"i]
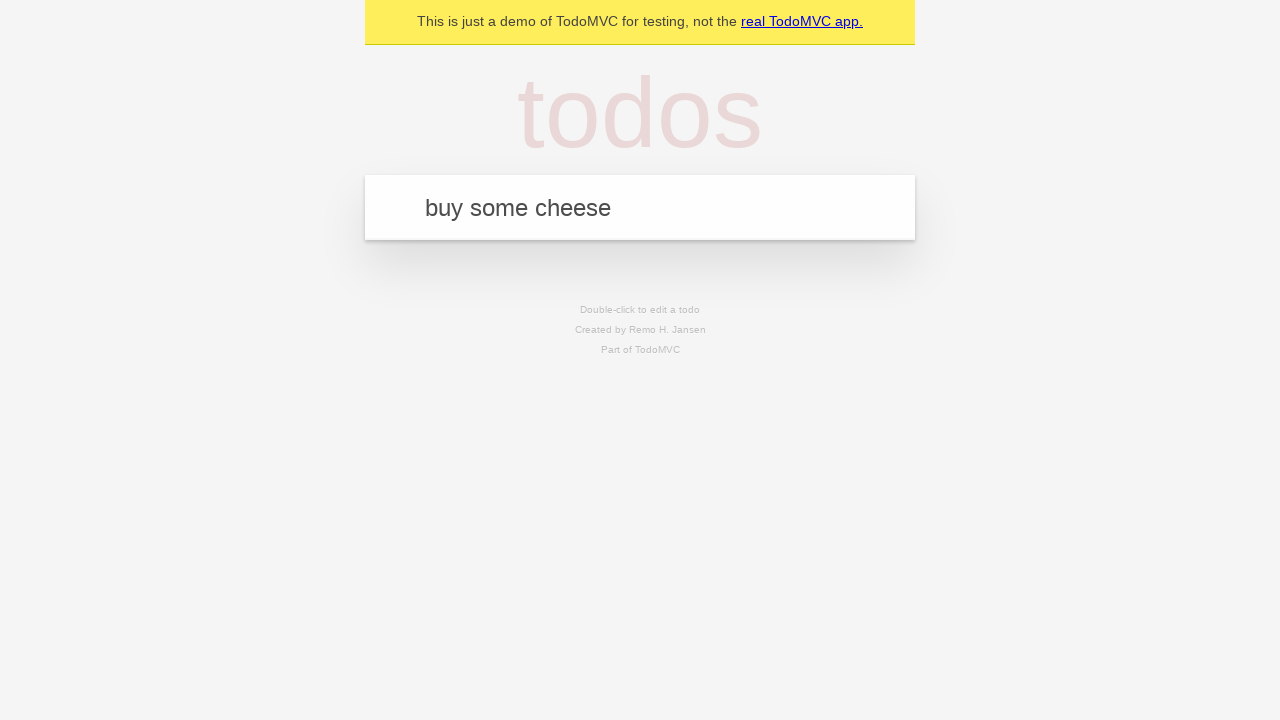

Pressed Enter to add first todo item on internal:attr=[placeholder="What needs to be done?"i]
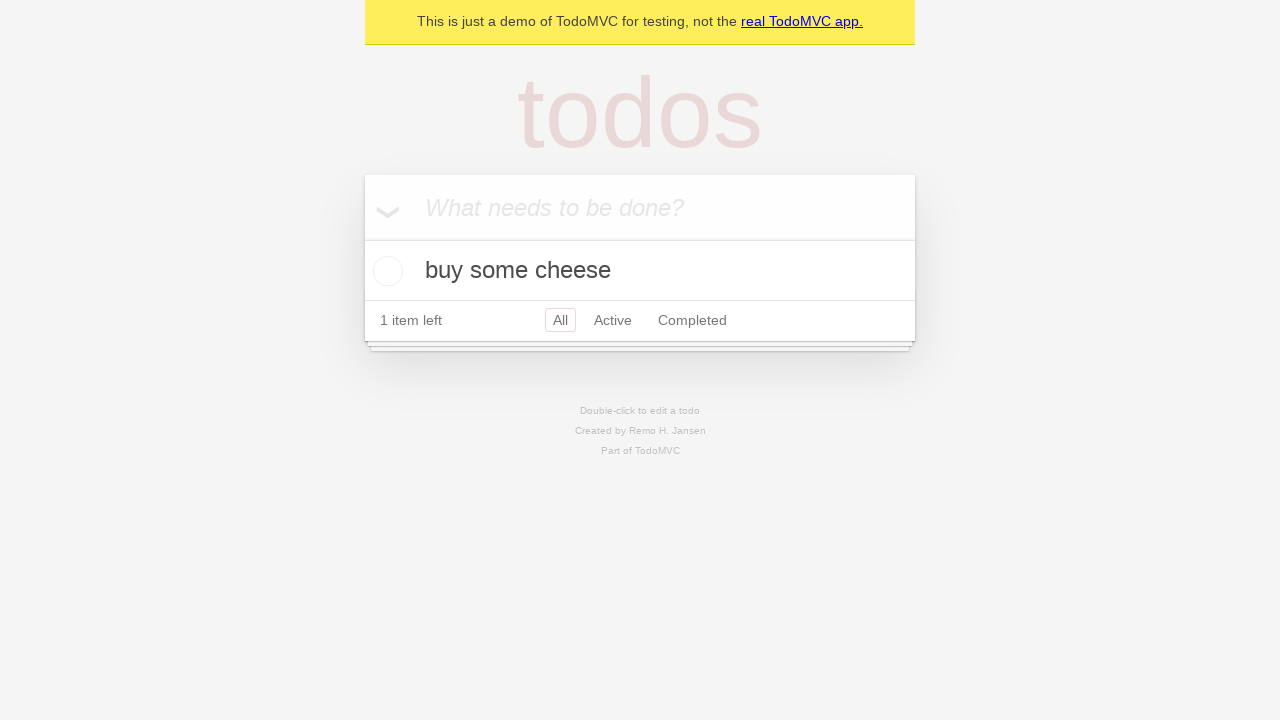

Filled todo input with 'feed the cat' on internal:attr=[placeholder="What needs to be done?"i]
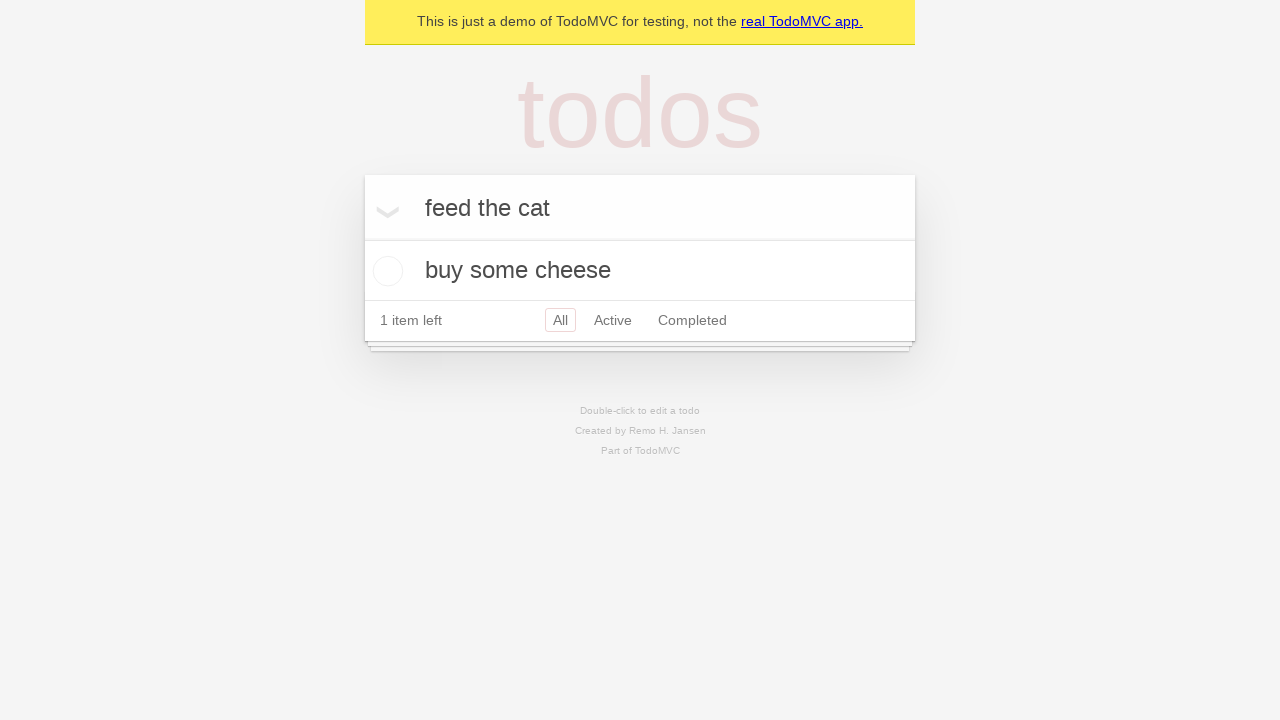

Pressed Enter to add second todo item on internal:attr=[placeholder="What needs to be done?"i]
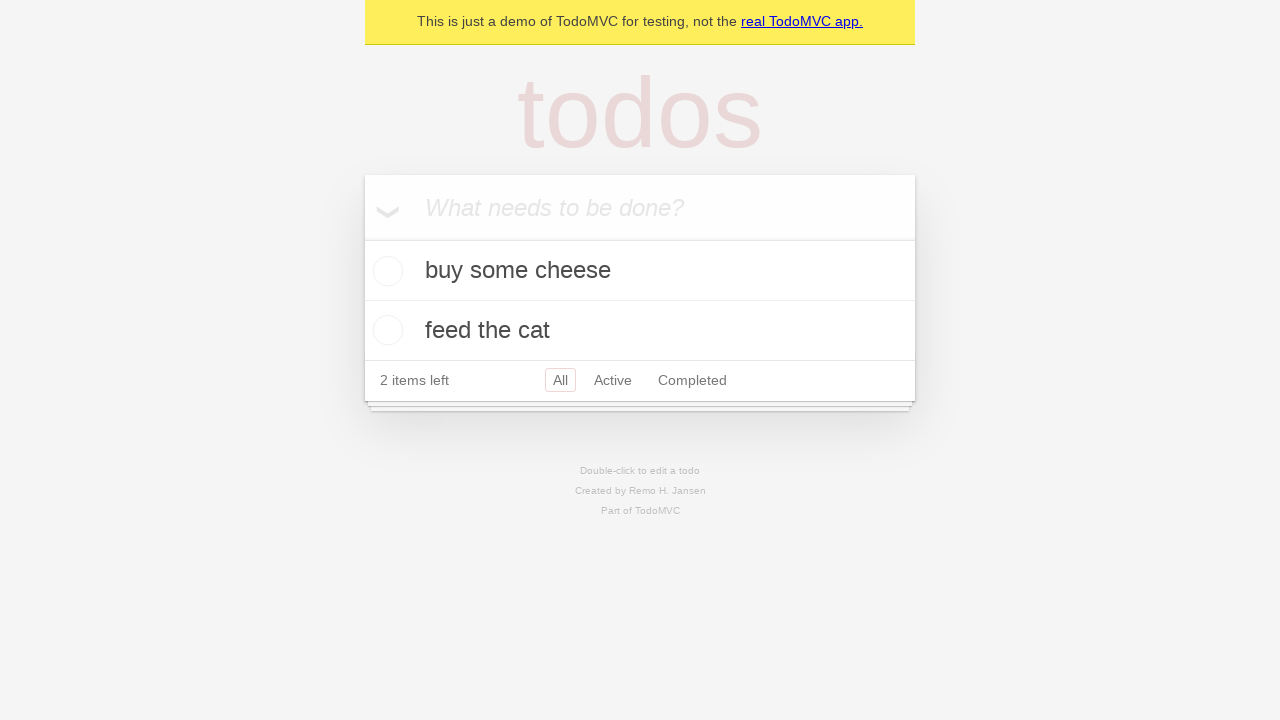

Filled todo input with 'book a doctors appointment' on internal:attr=[placeholder="What needs to be done?"i]
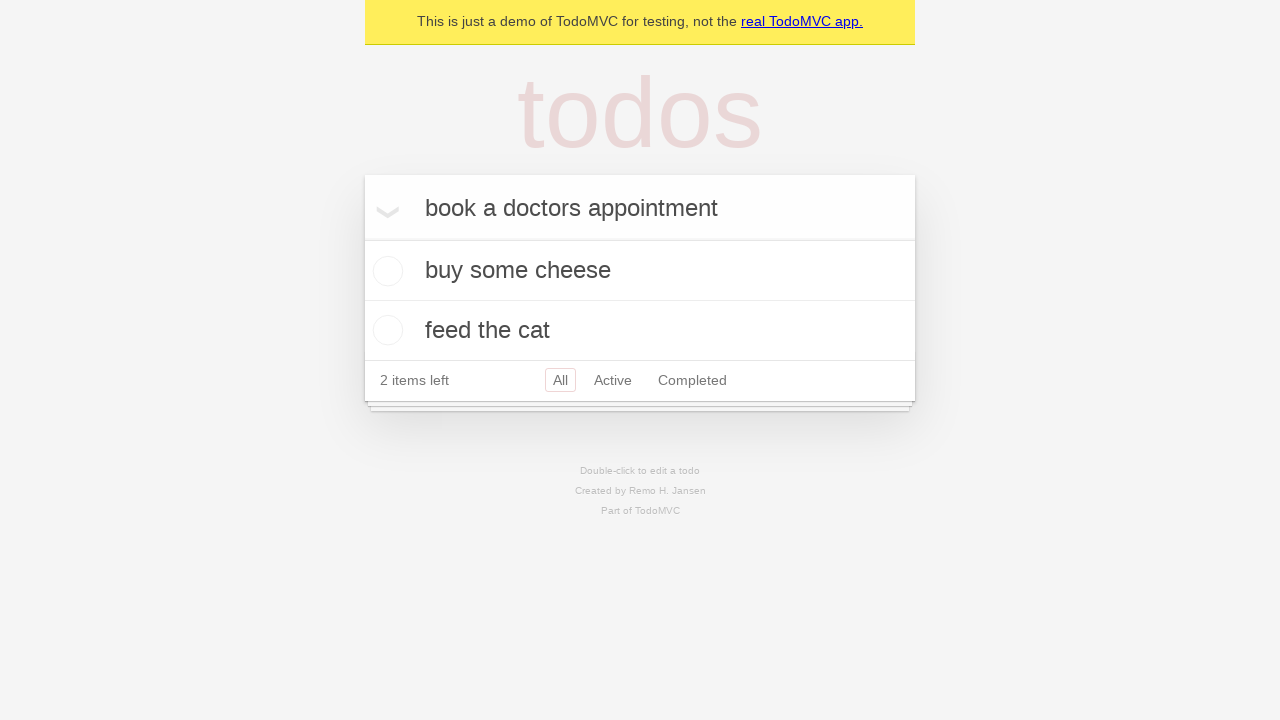

Pressed Enter to add third todo item on internal:attr=[placeholder="What needs to be done?"i]
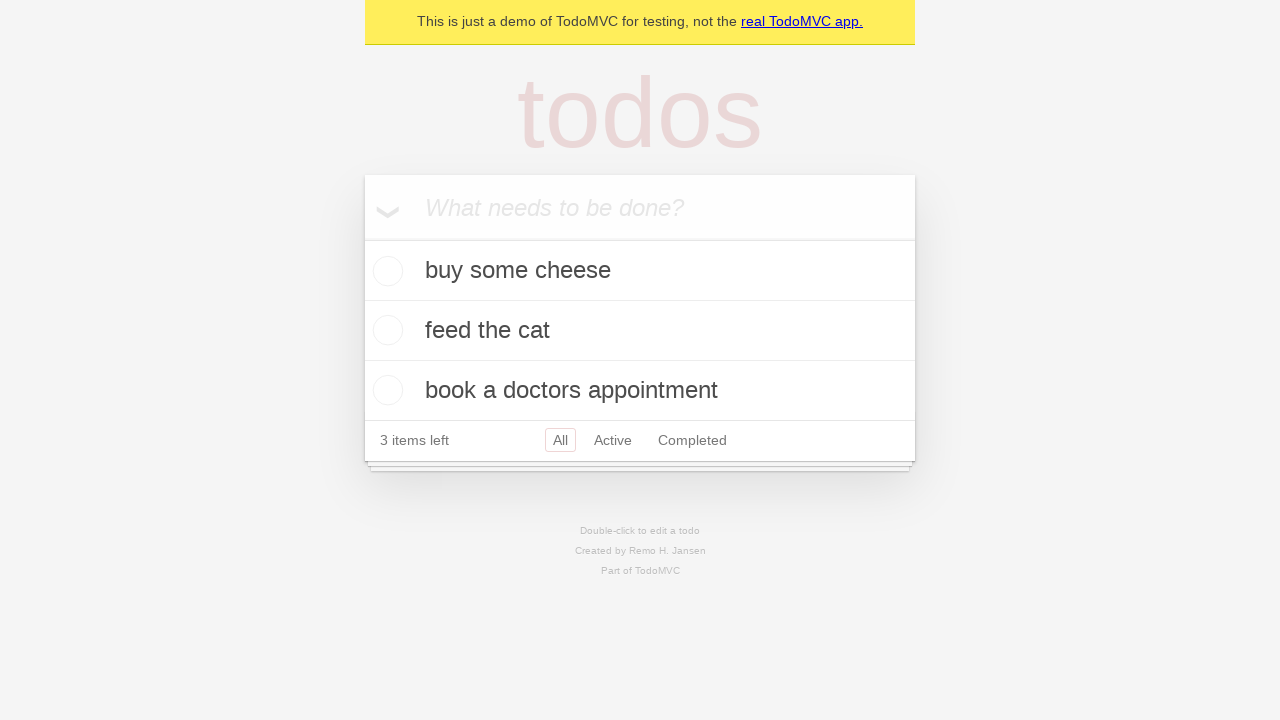

Checked the second todo item at (385, 330) on internal:testid=[data-testid="todo-item"s] >> nth=1 >> internal:role=checkbox
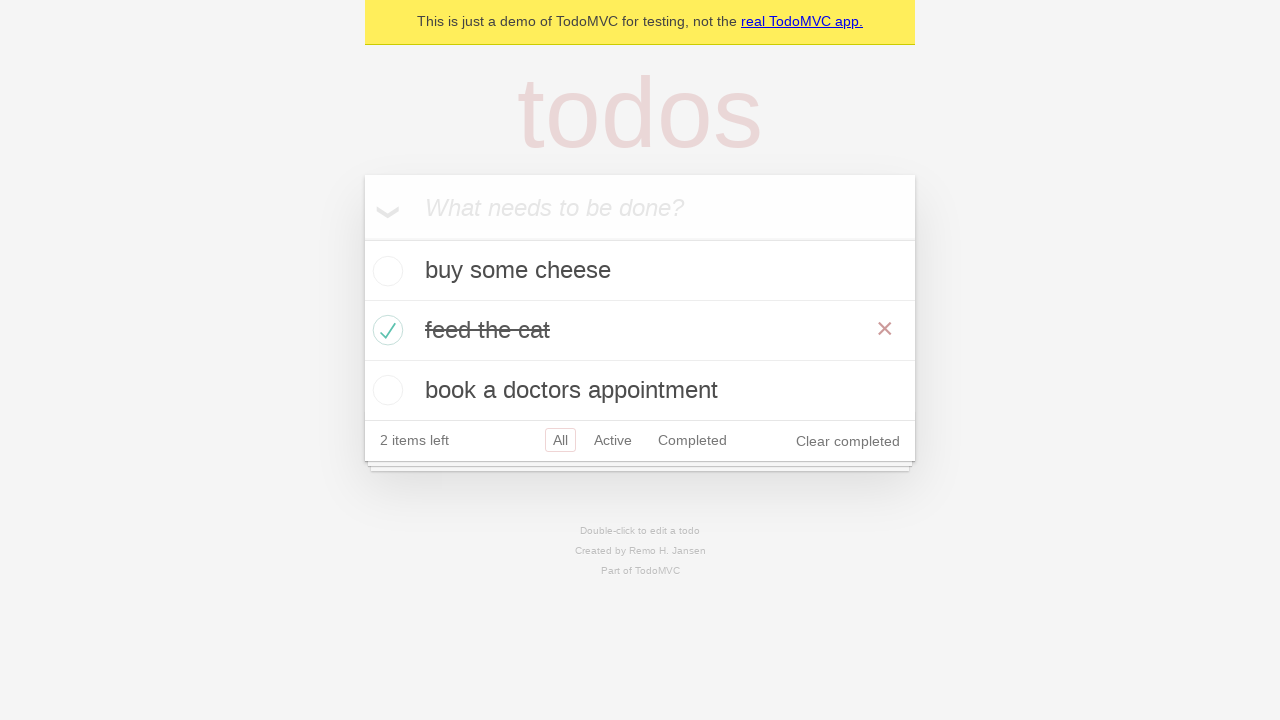

Clicked 'Active' filter link at (613, 440) on internal:role=link[name="Active"i]
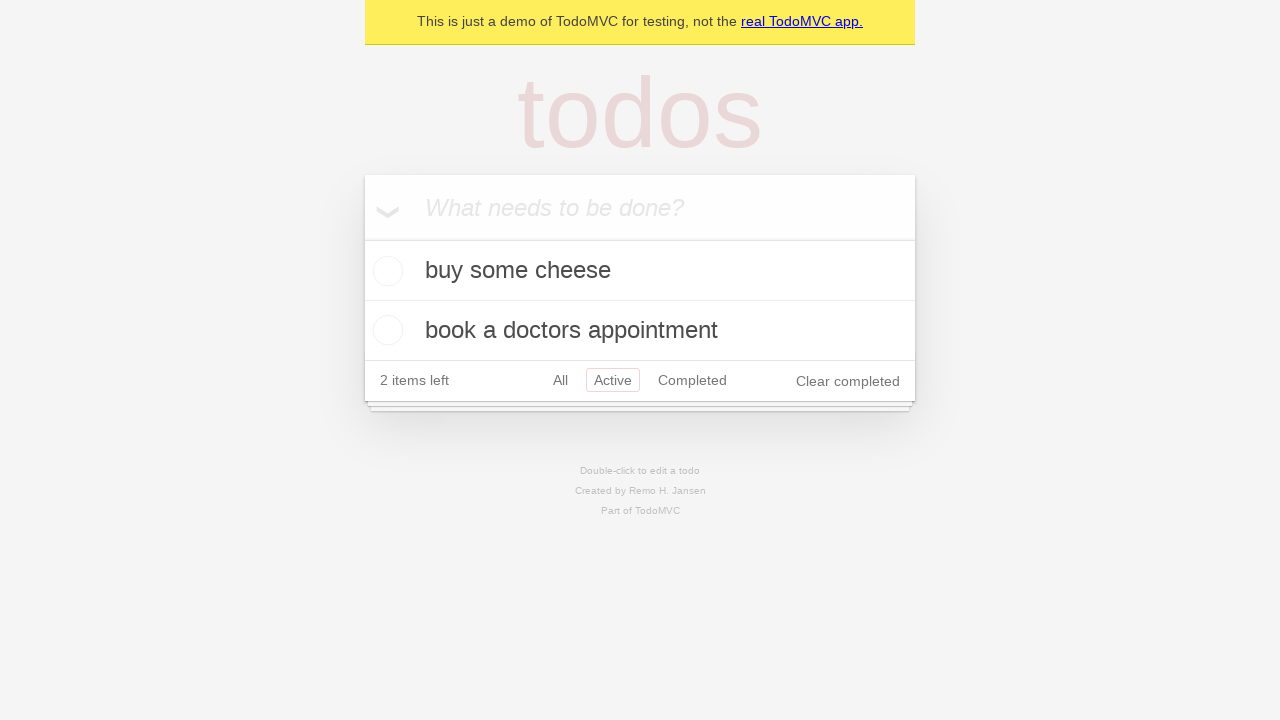

Clicked 'Completed' filter link at (692, 380) on internal:role=link[name="Completed"i]
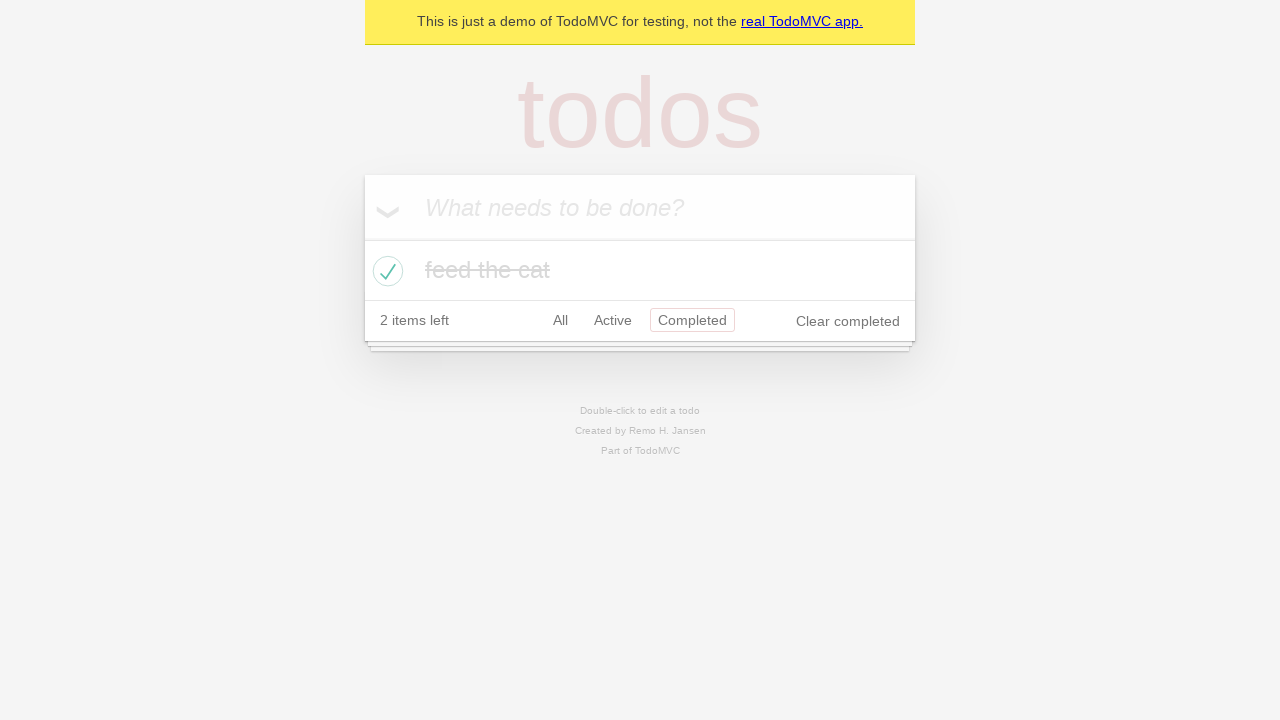

Clicked 'All' filter link to display all todo items at (560, 320) on internal:role=link[name="All"i]
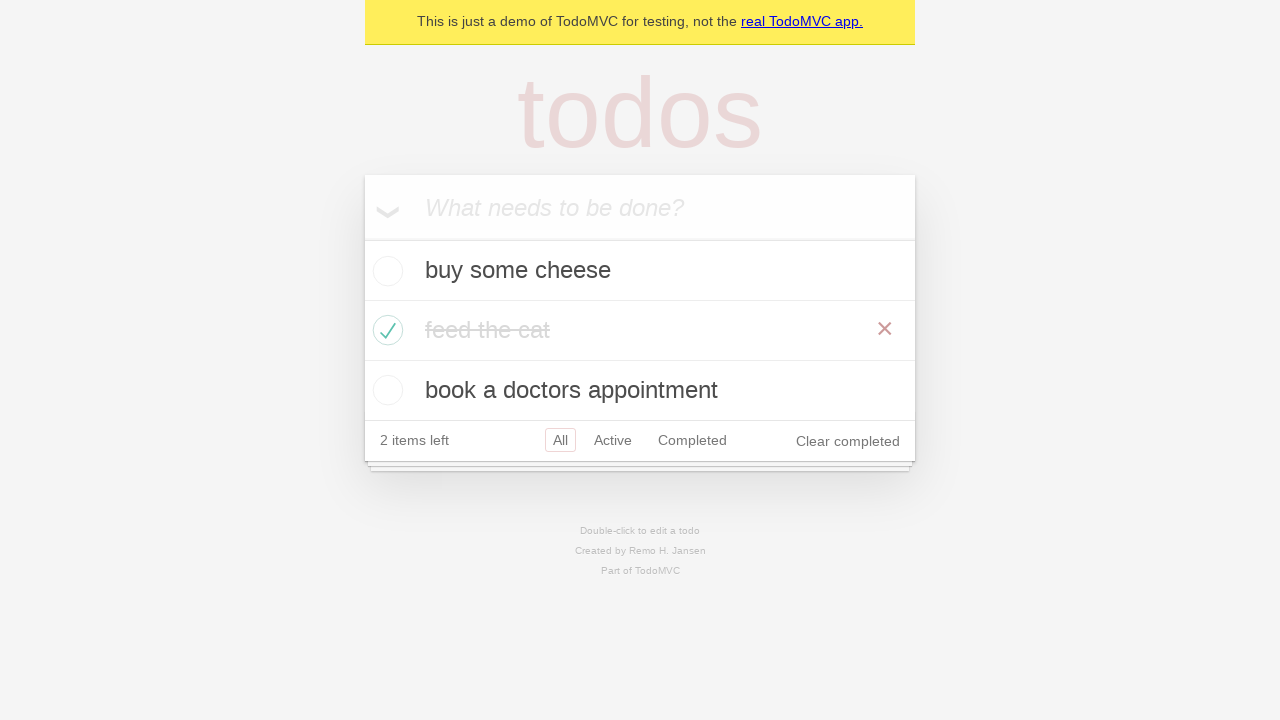

Waited for all todo items to load after filter applied
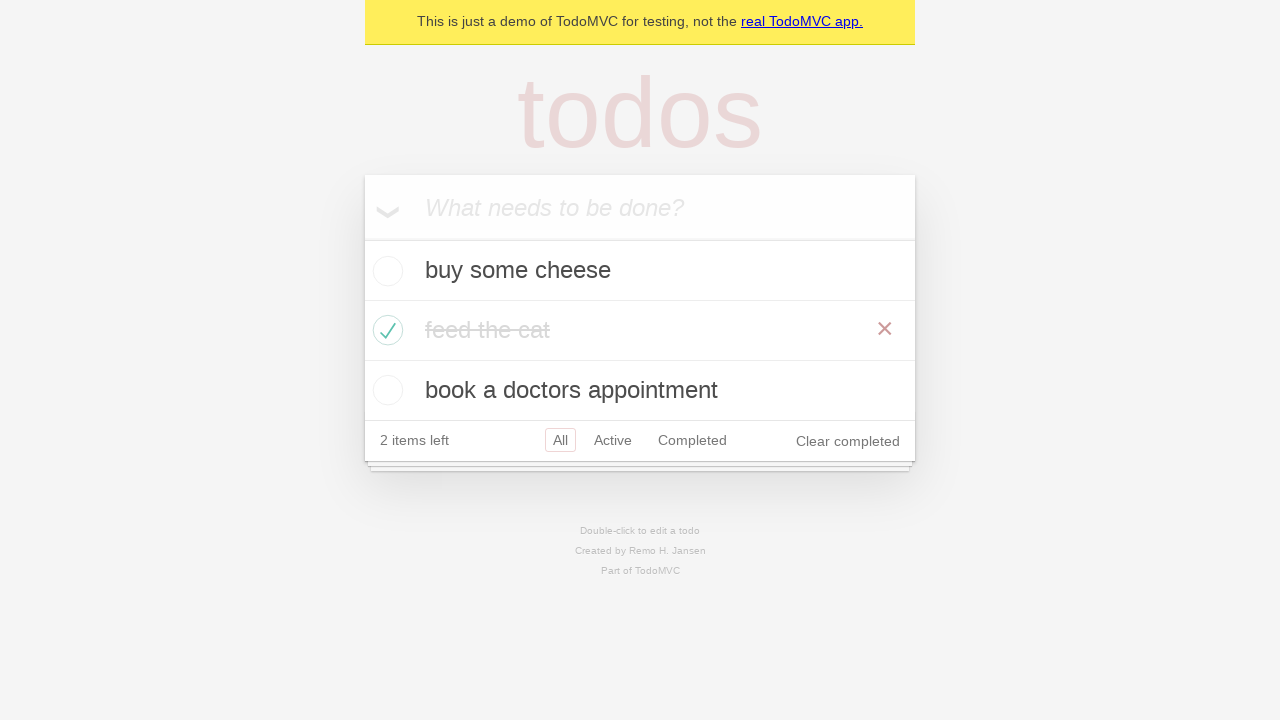

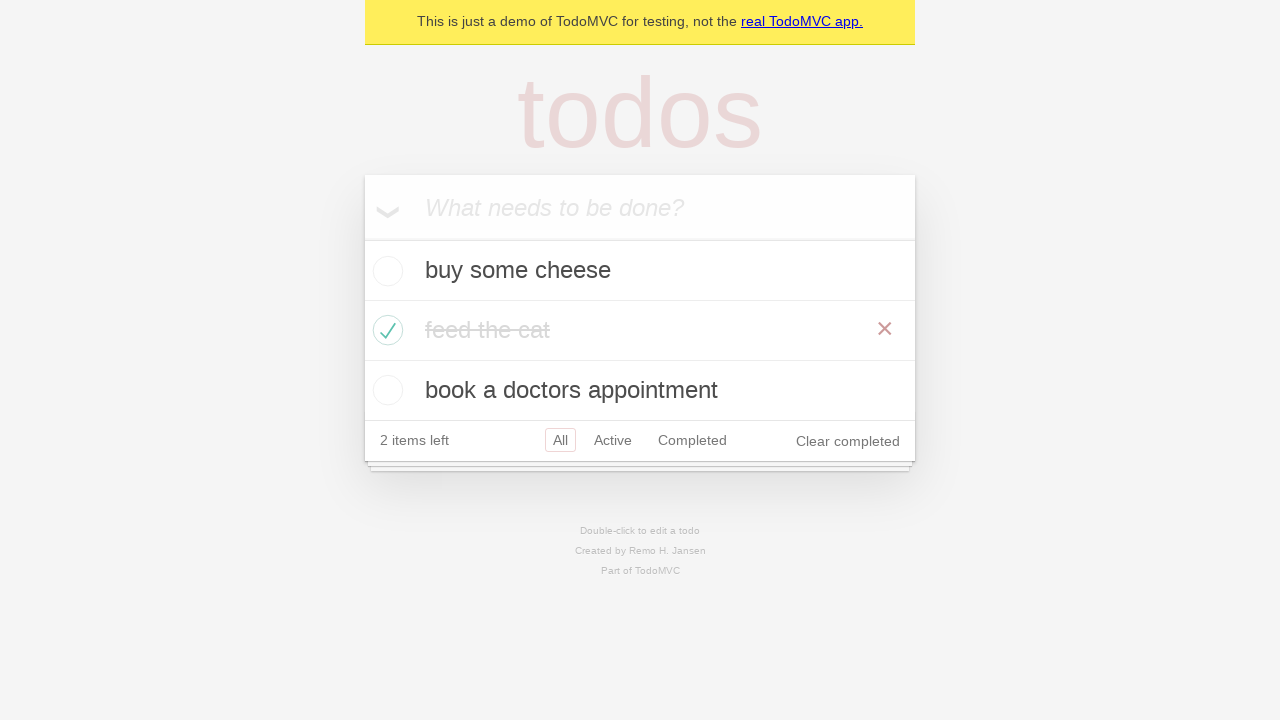